Tests searching for a park by name using the search button and verifies redirect to Find a park page

Starting URL: https://bcparks.ca/

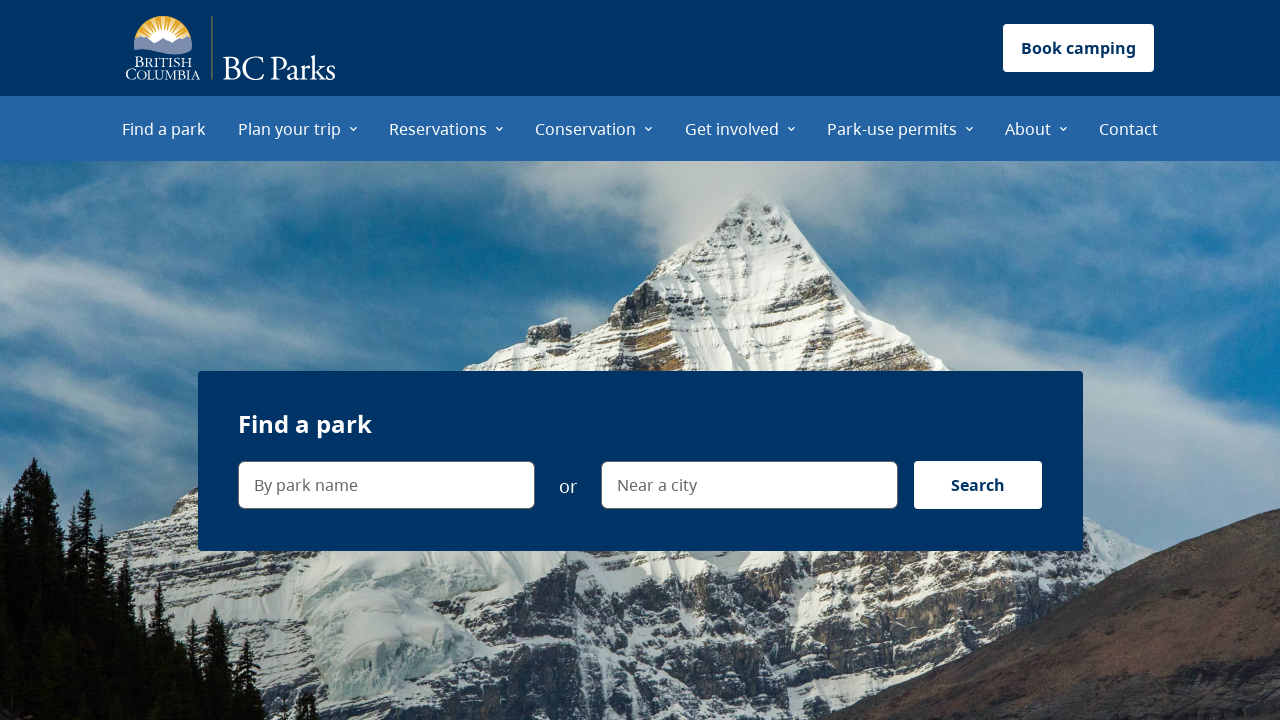

Filled park name search field with 'Garibaldi' on internal:label="By park name"i
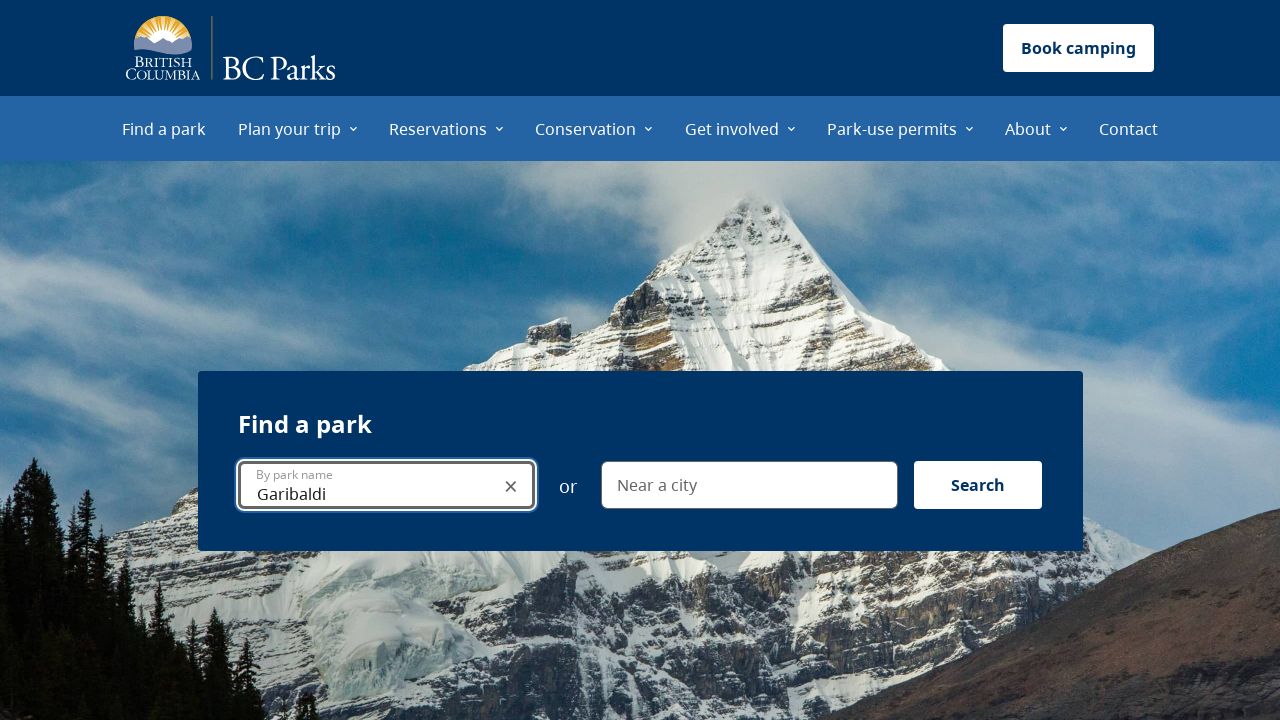

Clicked Search button to search for park at (978, 485) on internal:role=button[name="Search"i]
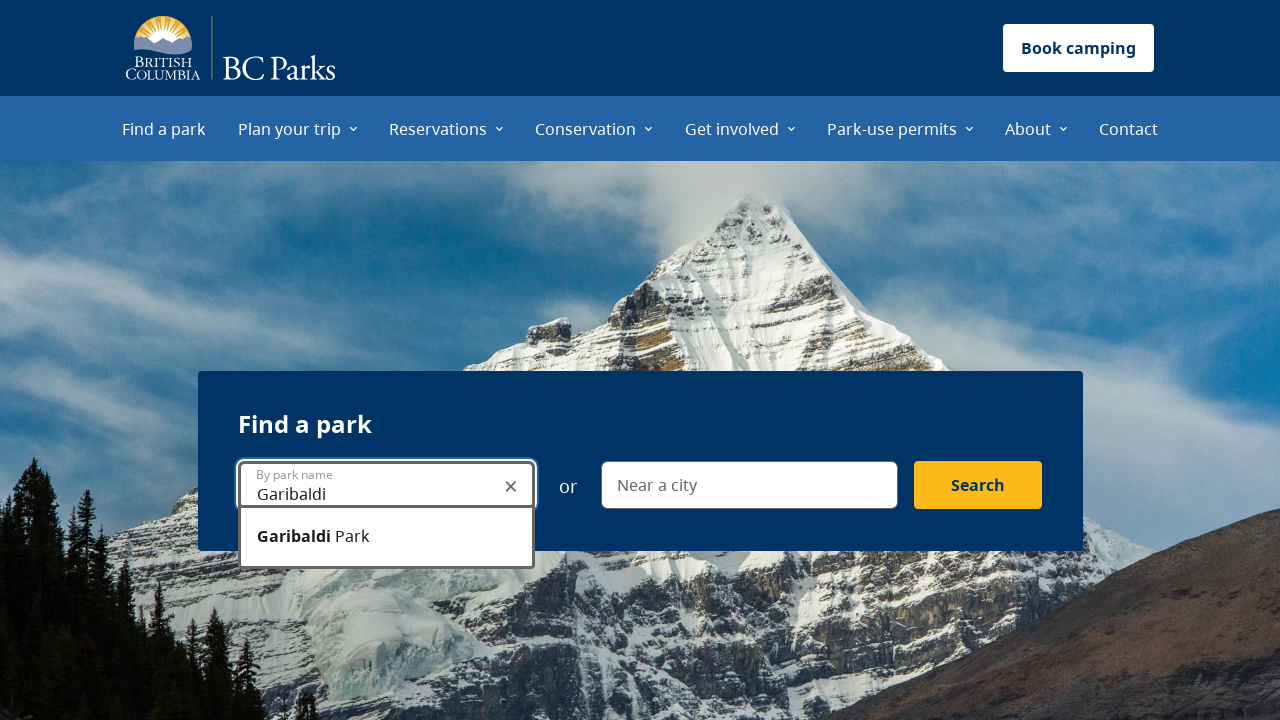

Verified redirect to Find a park page with Garibaldi search query
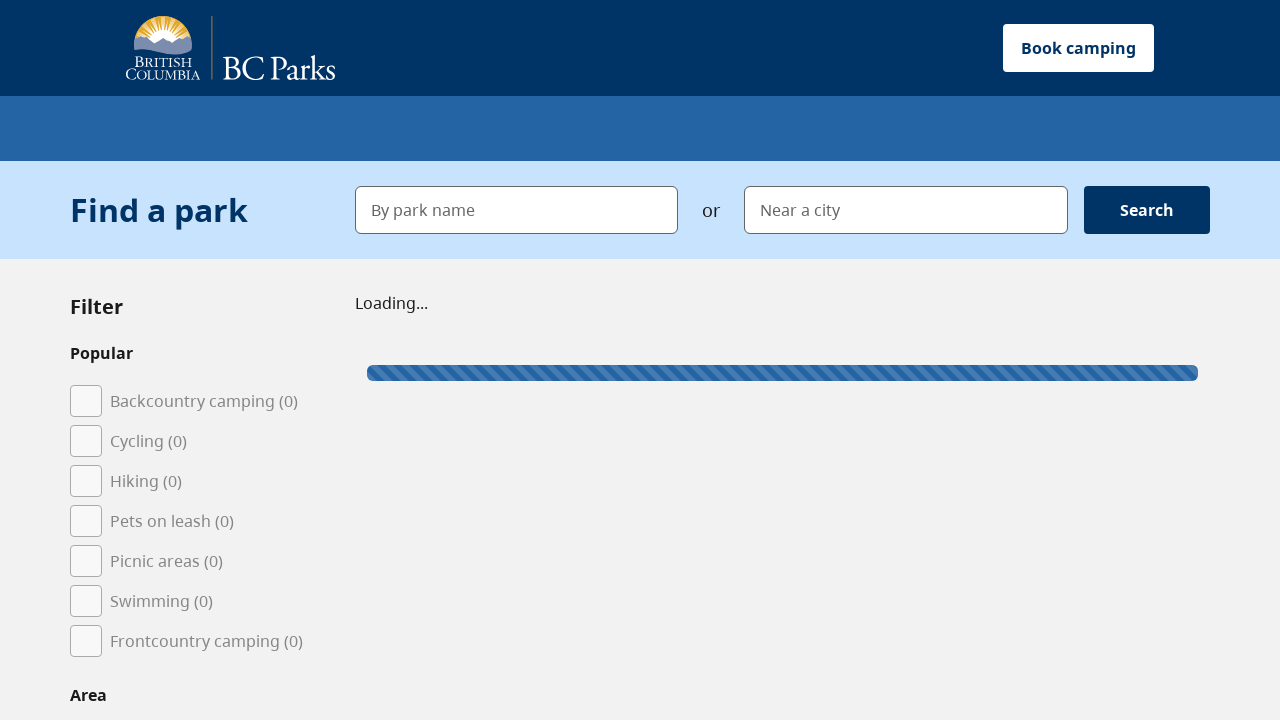

Verified page title is 'Find a park | BC Parks'
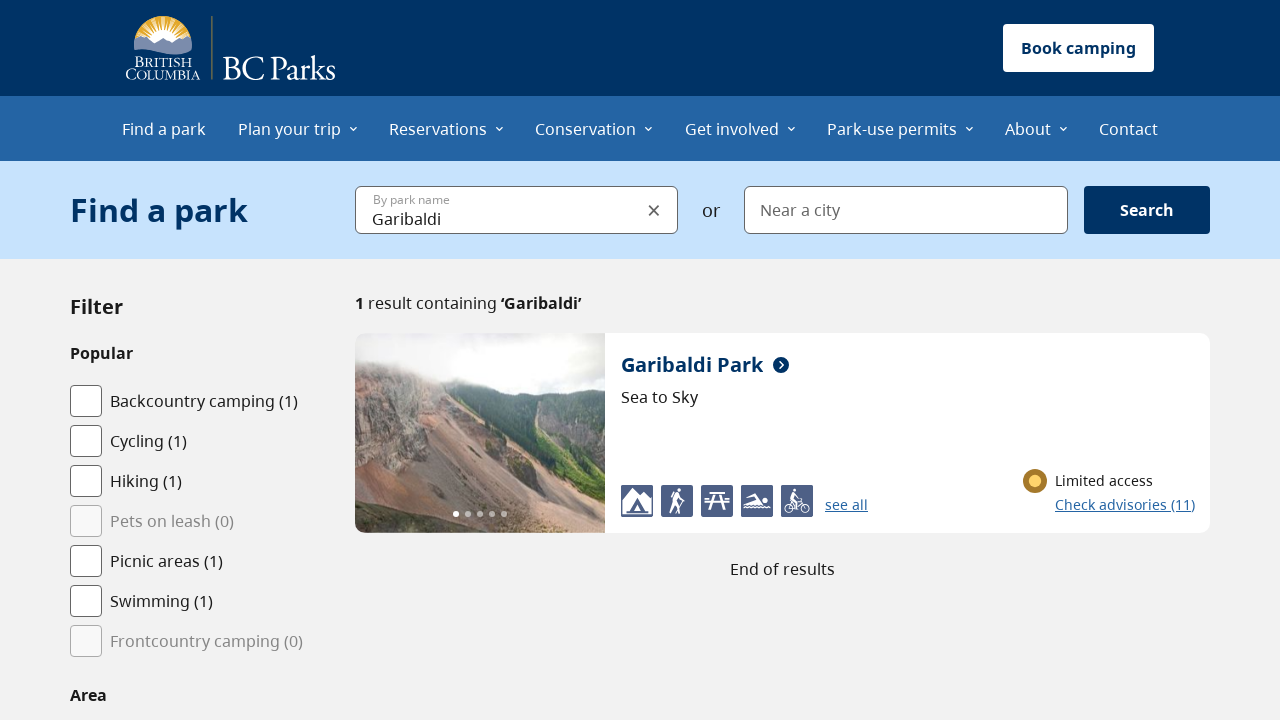

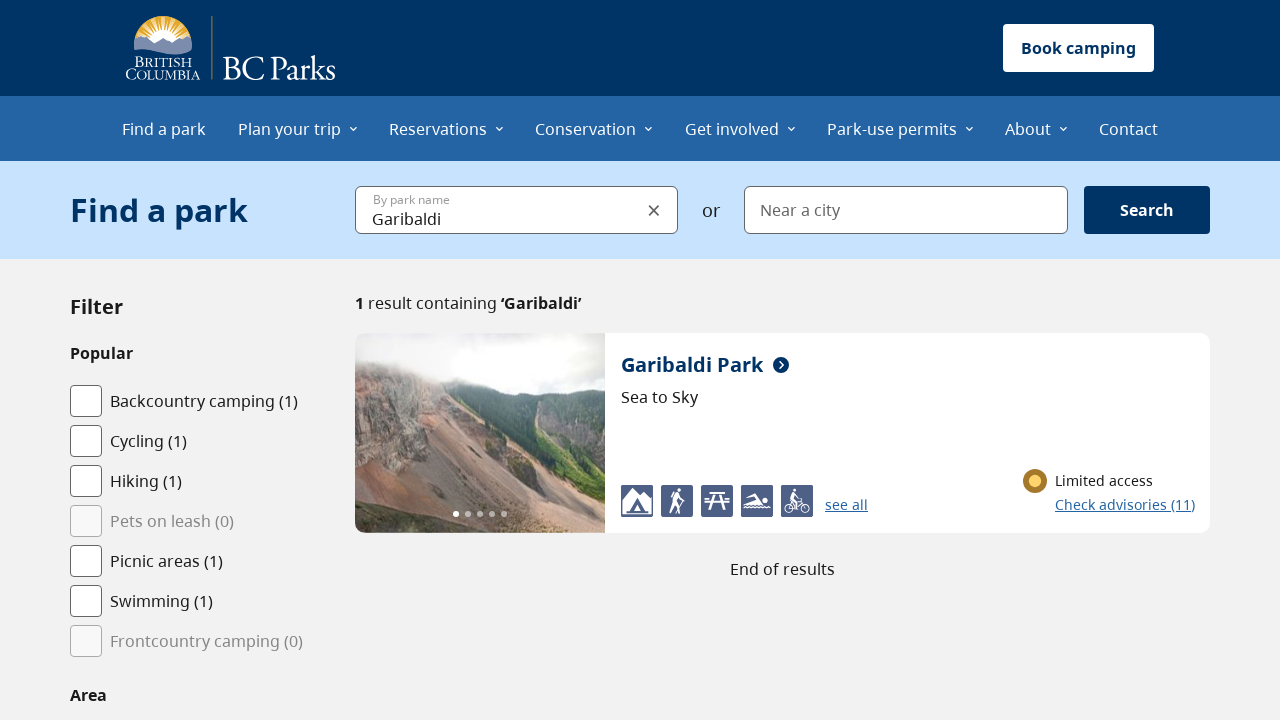